Navigates to a financial website and retrieves the page title containing stock index information

Starting URL: https://finance.sina.com.cn/realstock/company/sh000001/nc.shtml

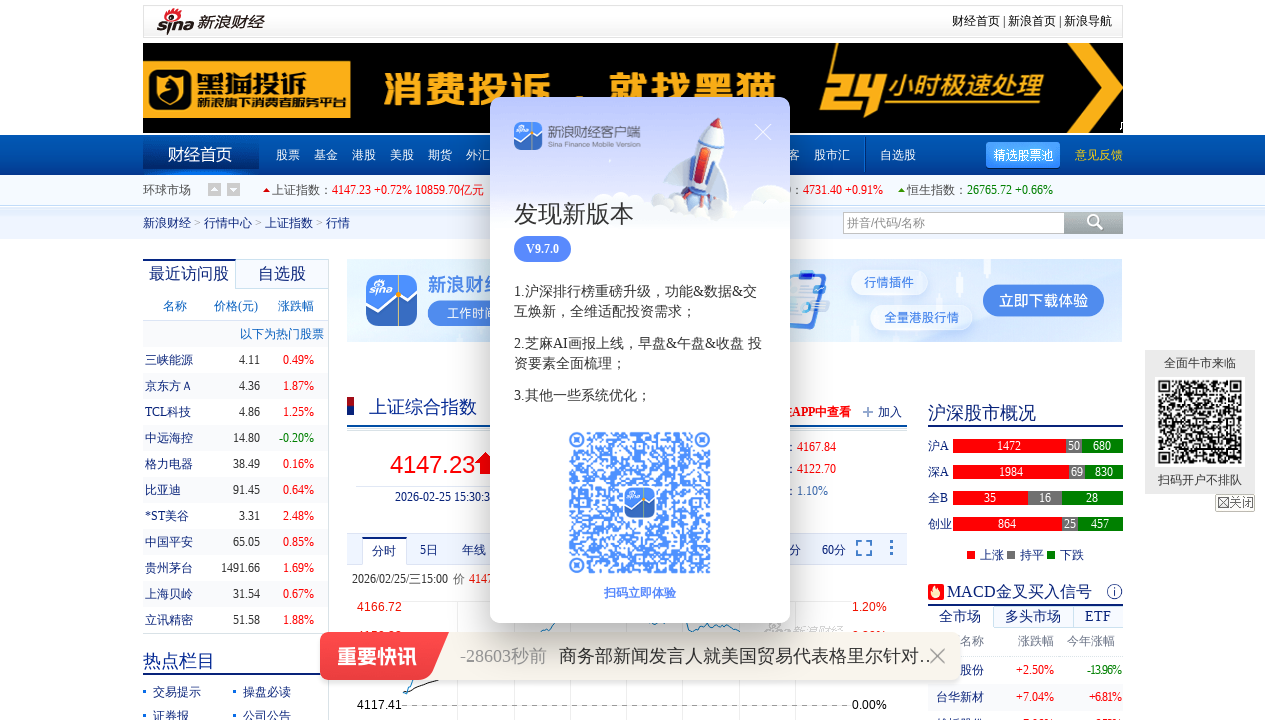

Navigated to Sina Finance stock index page for SH000001
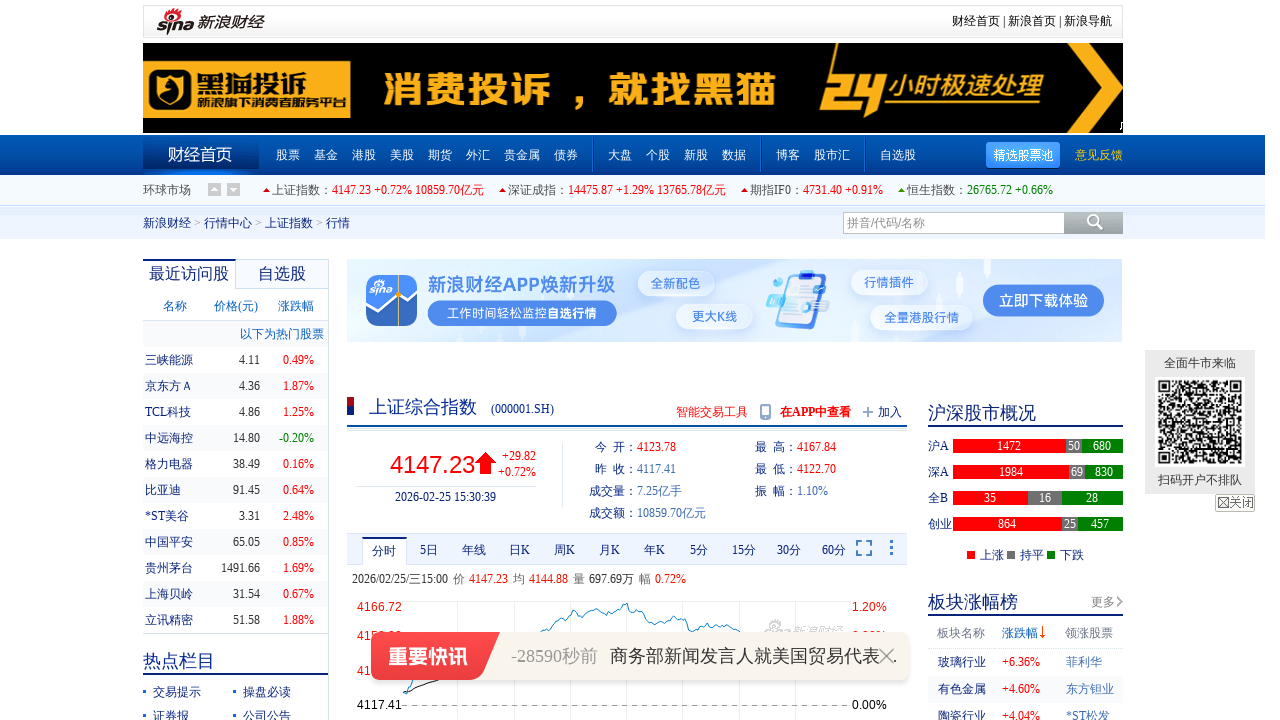

Retrieved page title containing stock index information: 上证指数 4147.23(0.72%)_股票行情_新浪财经_新浪网
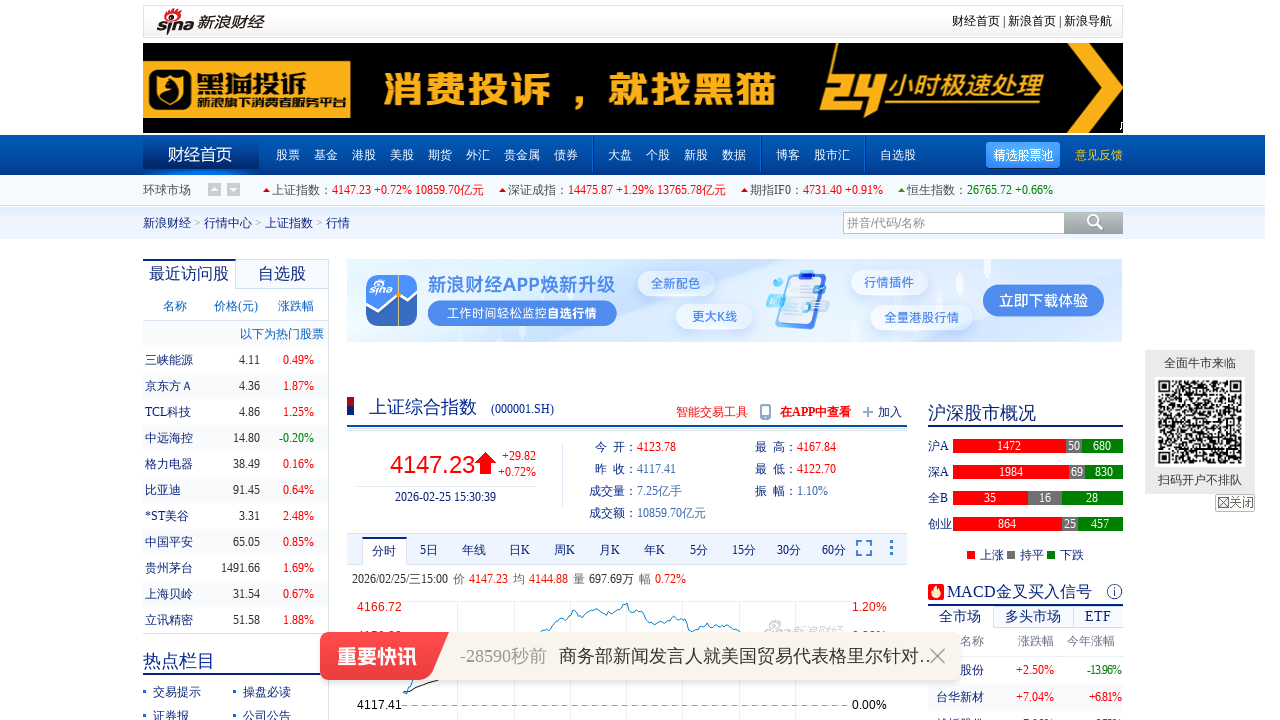

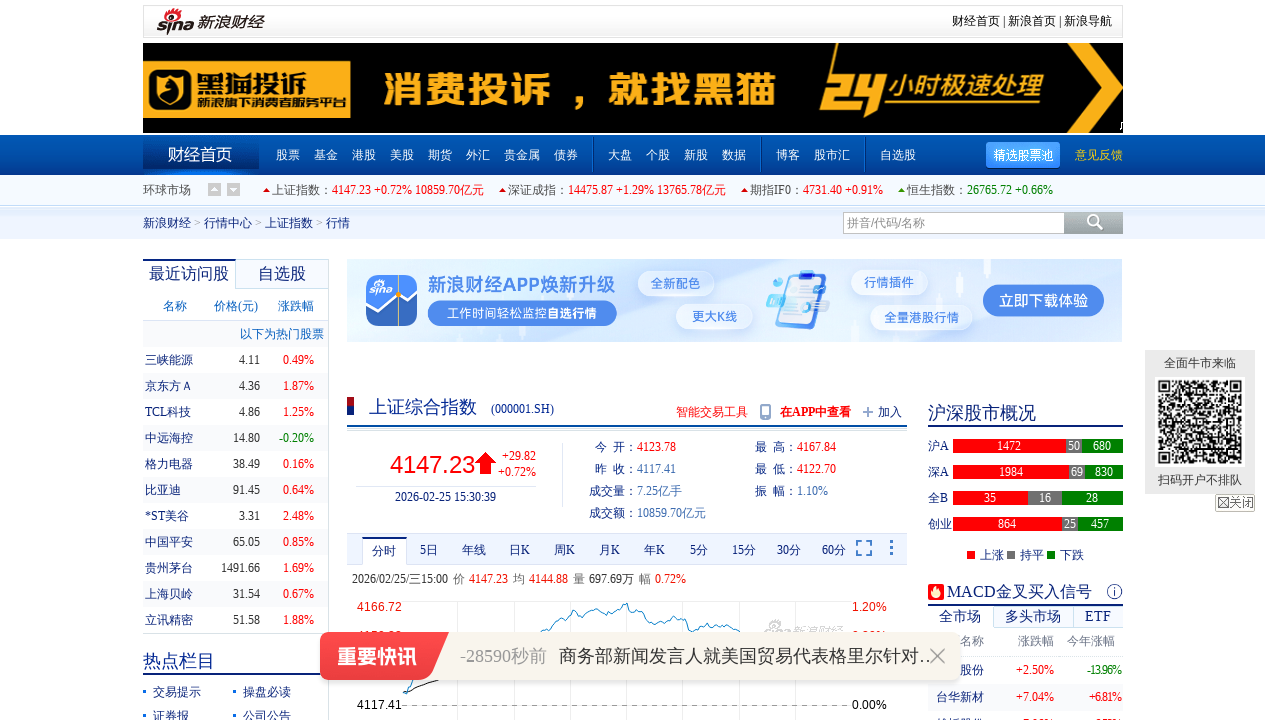